Tests that the currently applied filter link is highlighted with selected class

Starting URL: https://demo.playwright.dev/todomvc

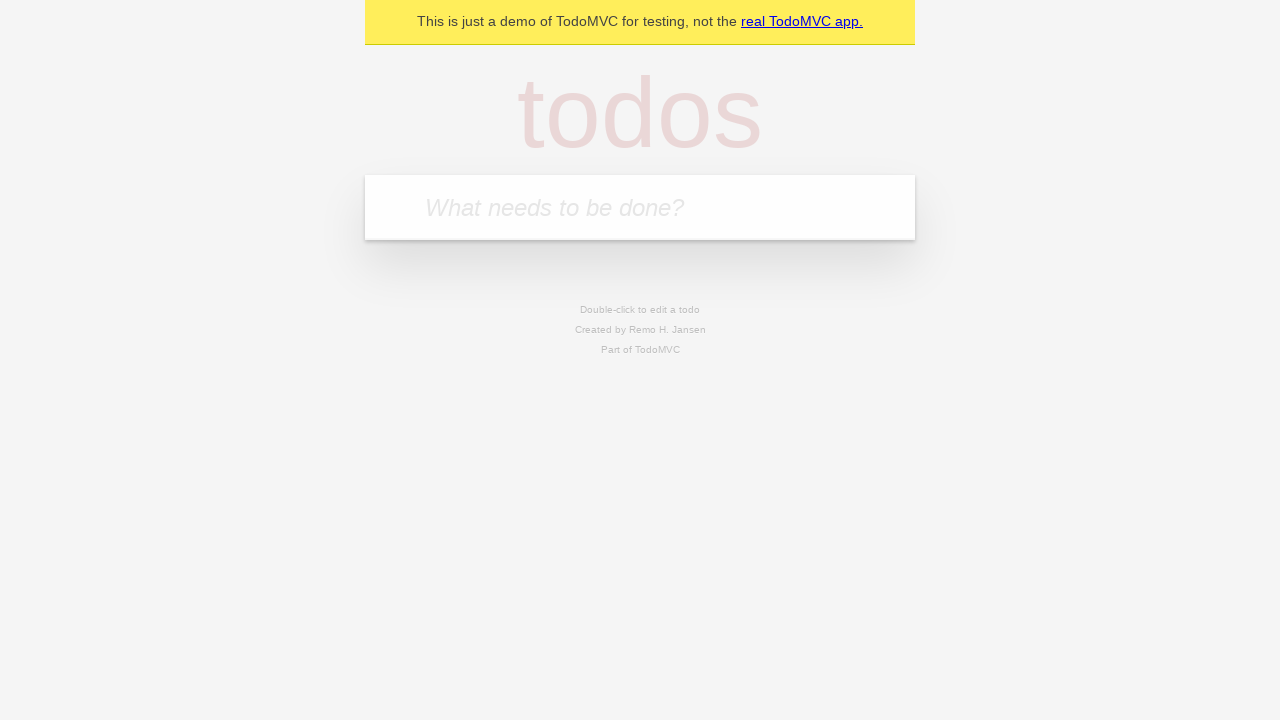

Filled todo input with 'buy some cheese' on internal:attr=[placeholder="What needs to be done?"i]
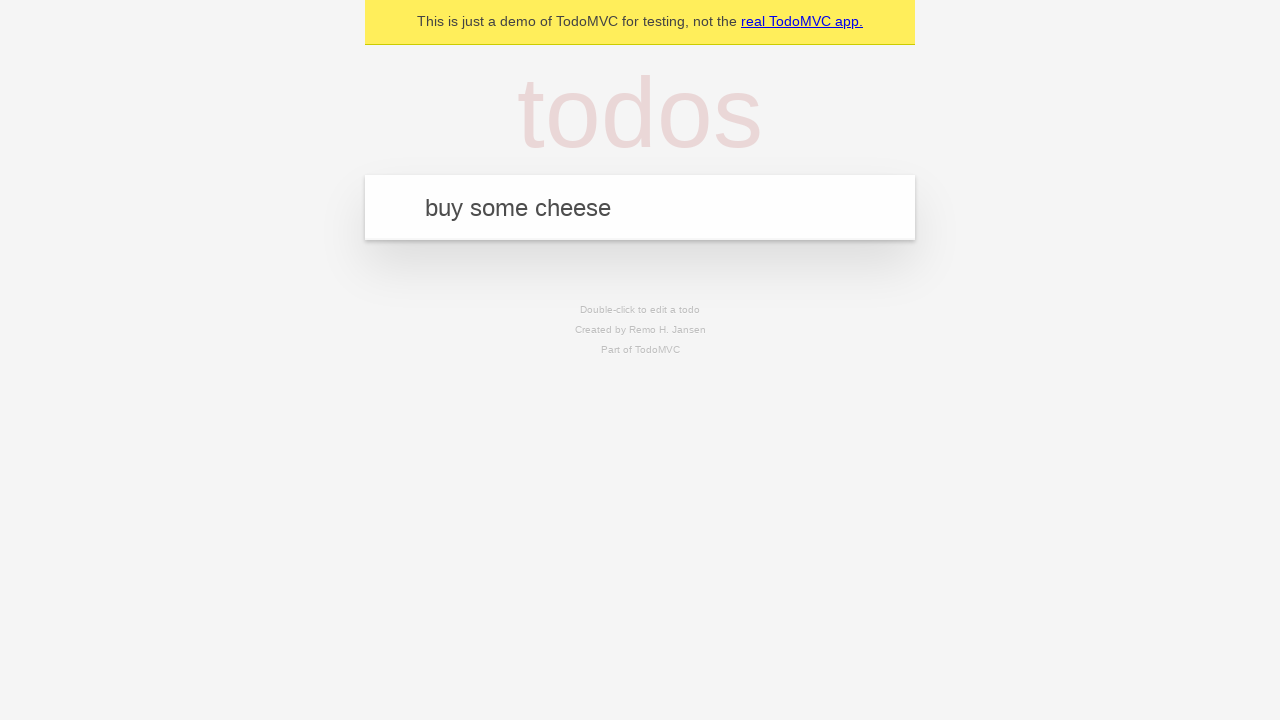

Pressed Enter to add first todo on internal:attr=[placeholder="What needs to be done?"i]
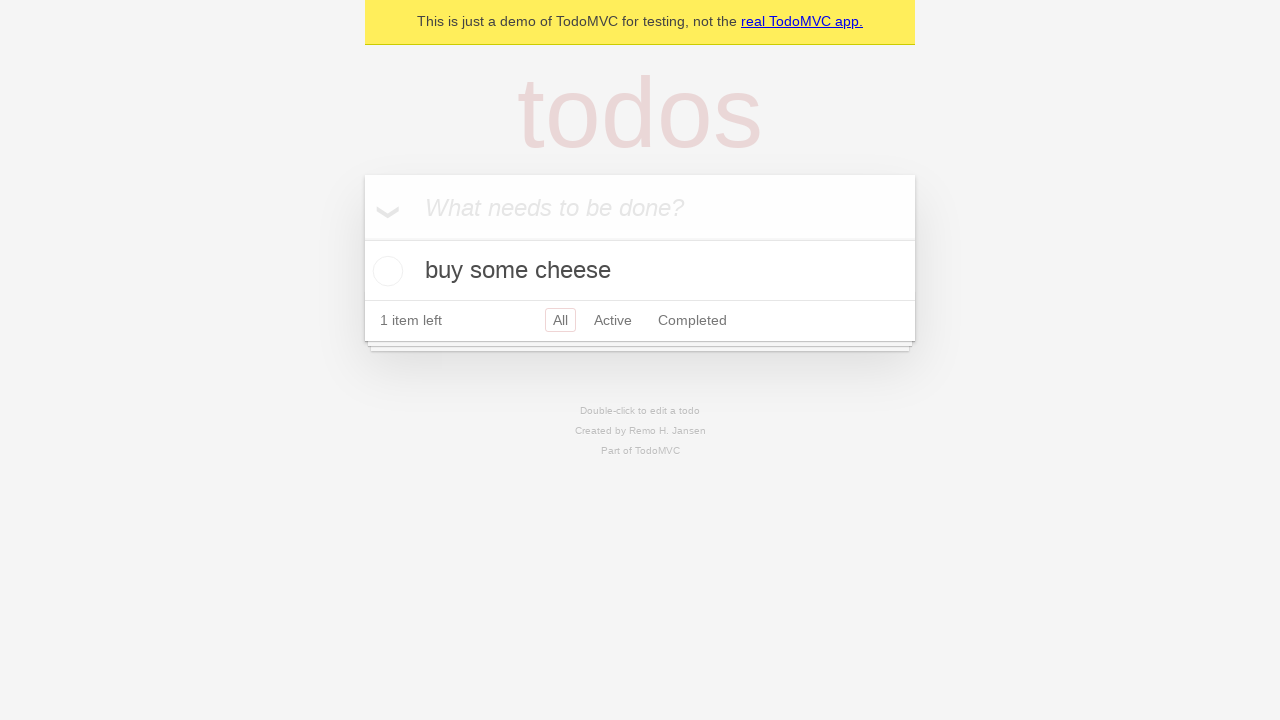

Filled todo input with 'feed the cat' on internal:attr=[placeholder="What needs to be done?"i]
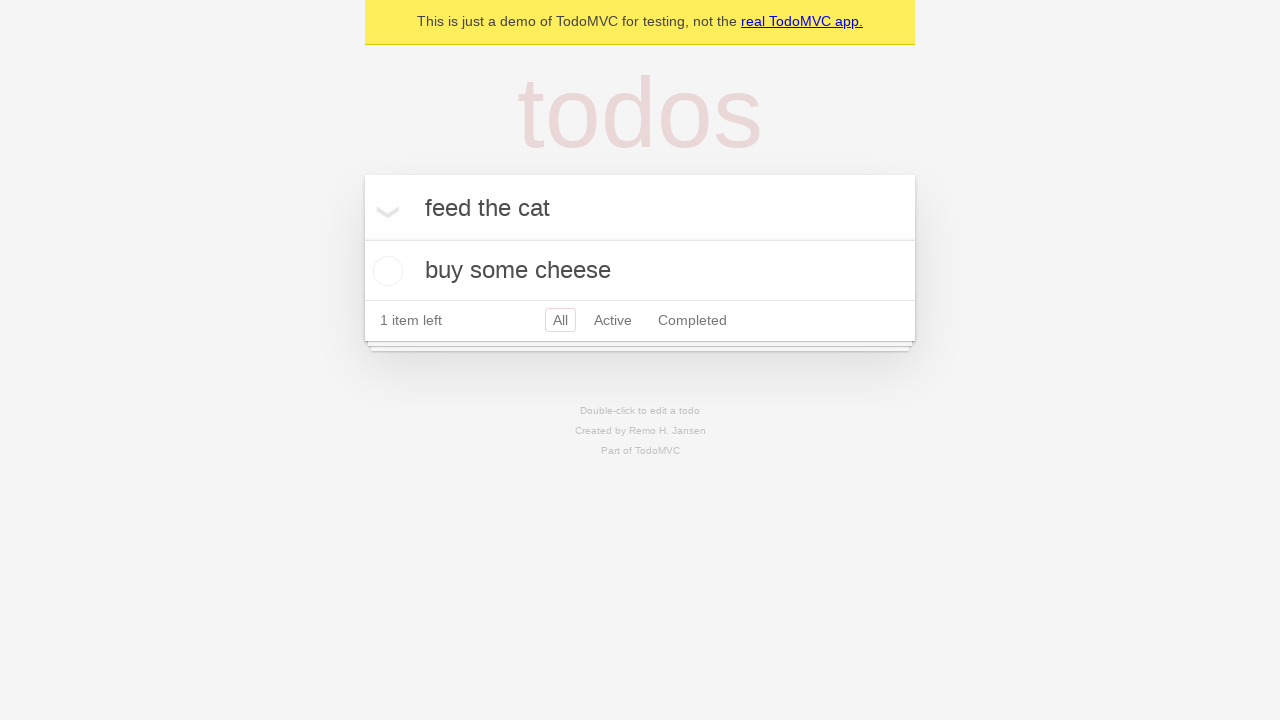

Pressed Enter to add second todo on internal:attr=[placeholder="What needs to be done?"i]
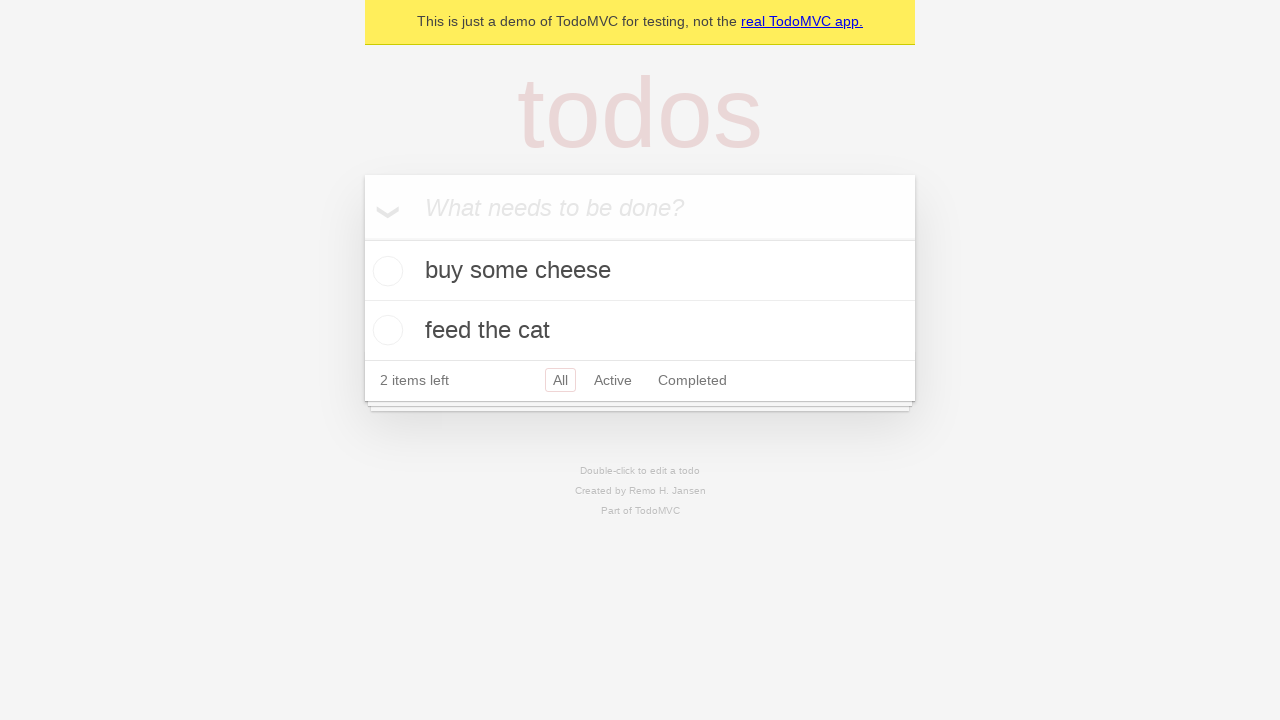

Filled todo input with 'book a doctors appointment' on internal:attr=[placeholder="What needs to be done?"i]
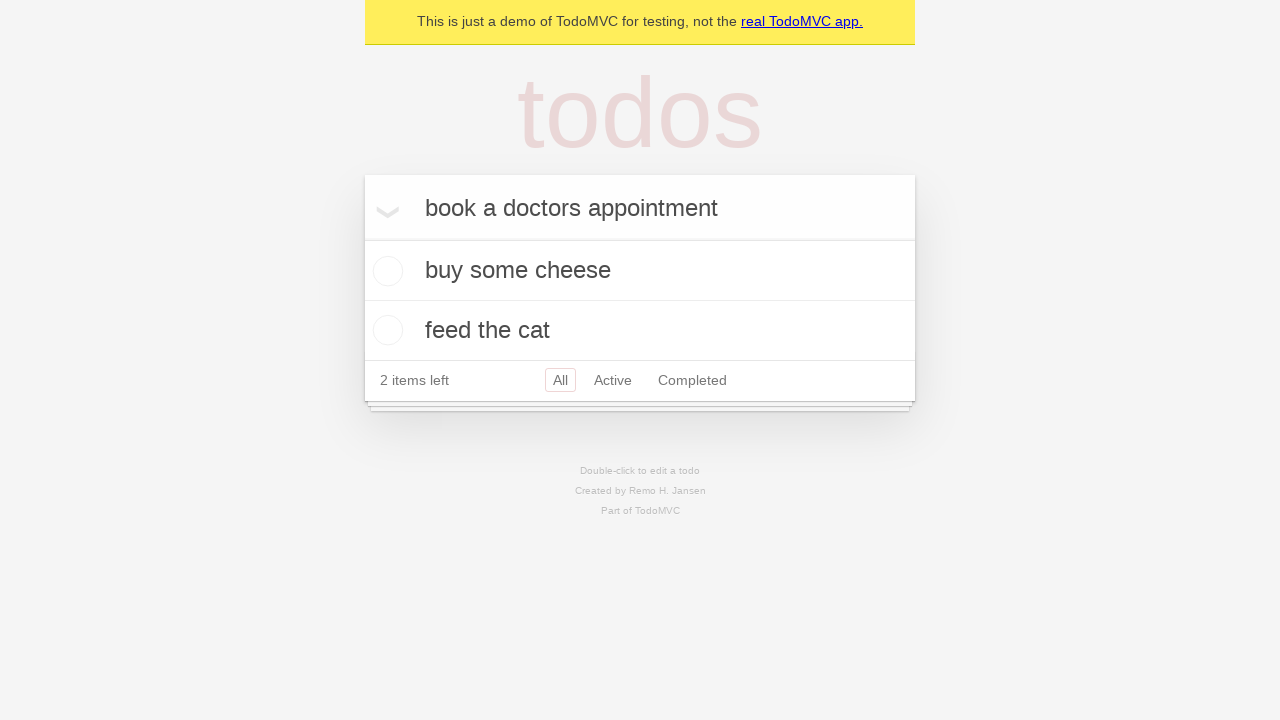

Pressed Enter to add third todo on internal:attr=[placeholder="What needs to be done?"i]
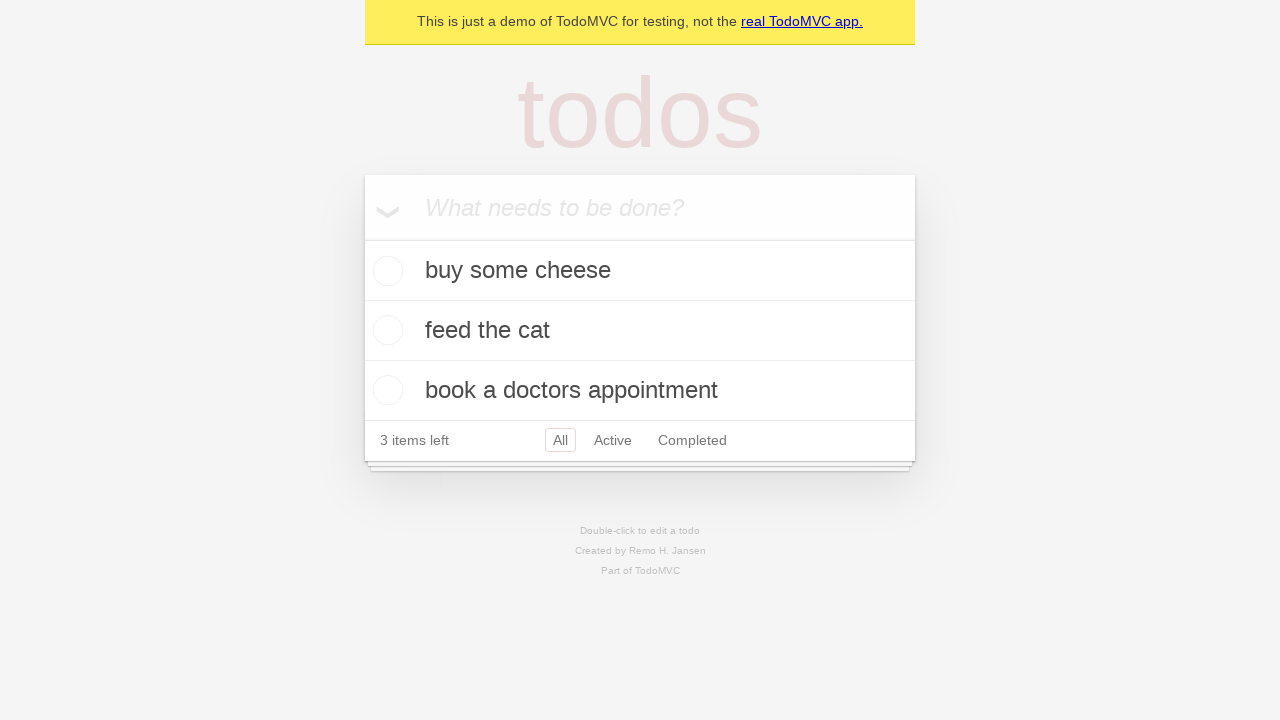

Clicked Active filter link at (613, 440) on internal:role=link[name="Active"i]
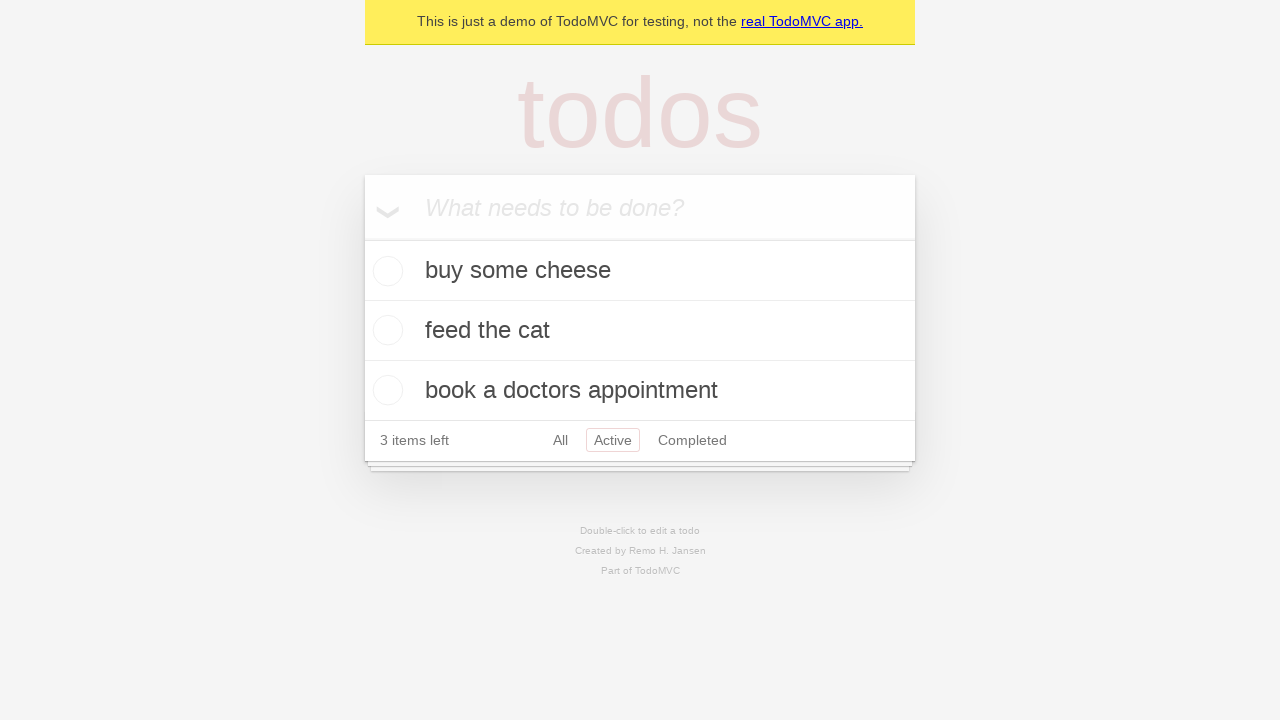

Clicked Completed filter link to verify it becomes highlighted at (692, 440) on internal:role=link[name="Completed"i]
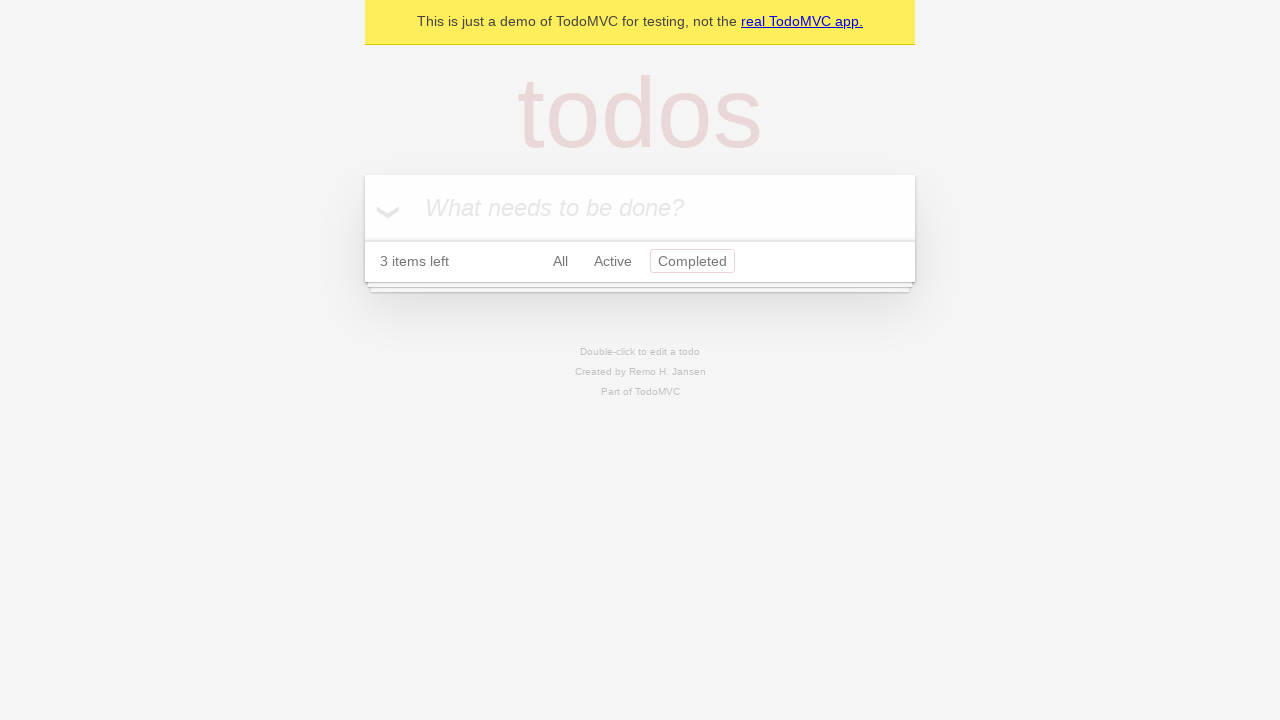

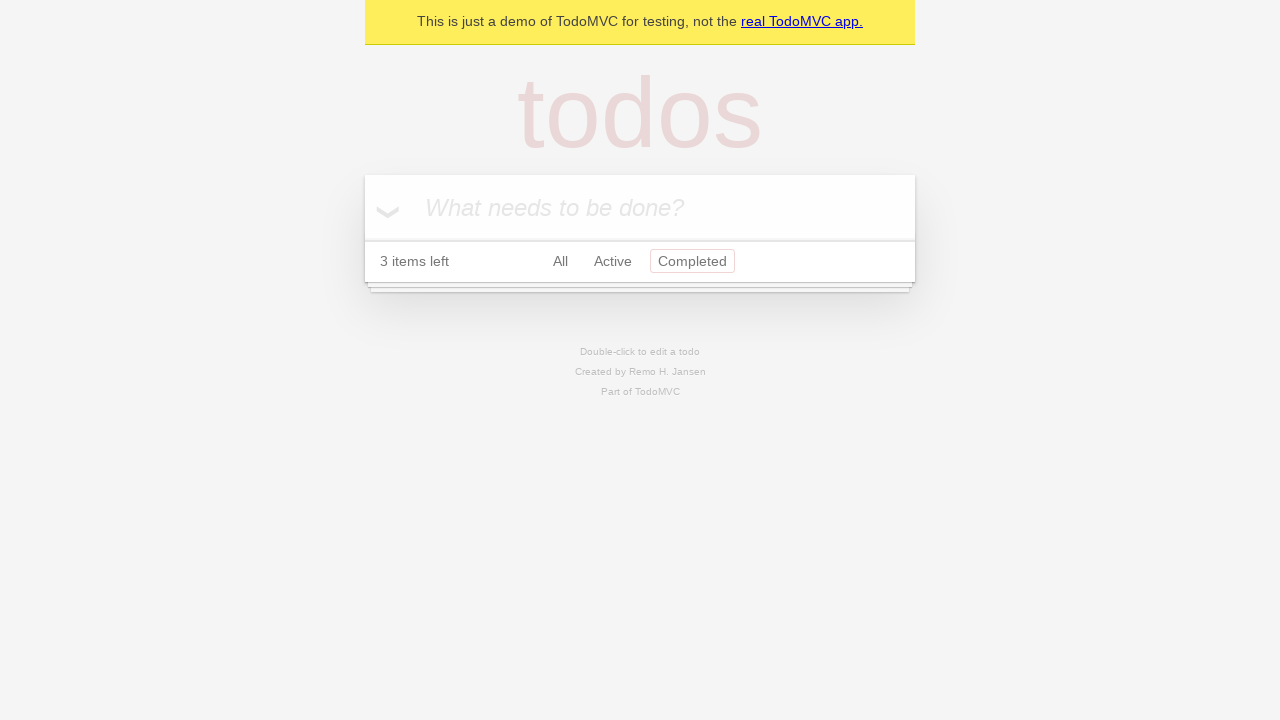